Tests file upload functionality on a registration form by clicking the file upload input and uploading a file

Starting URL: http://demo.automationtesting.in/Register.html

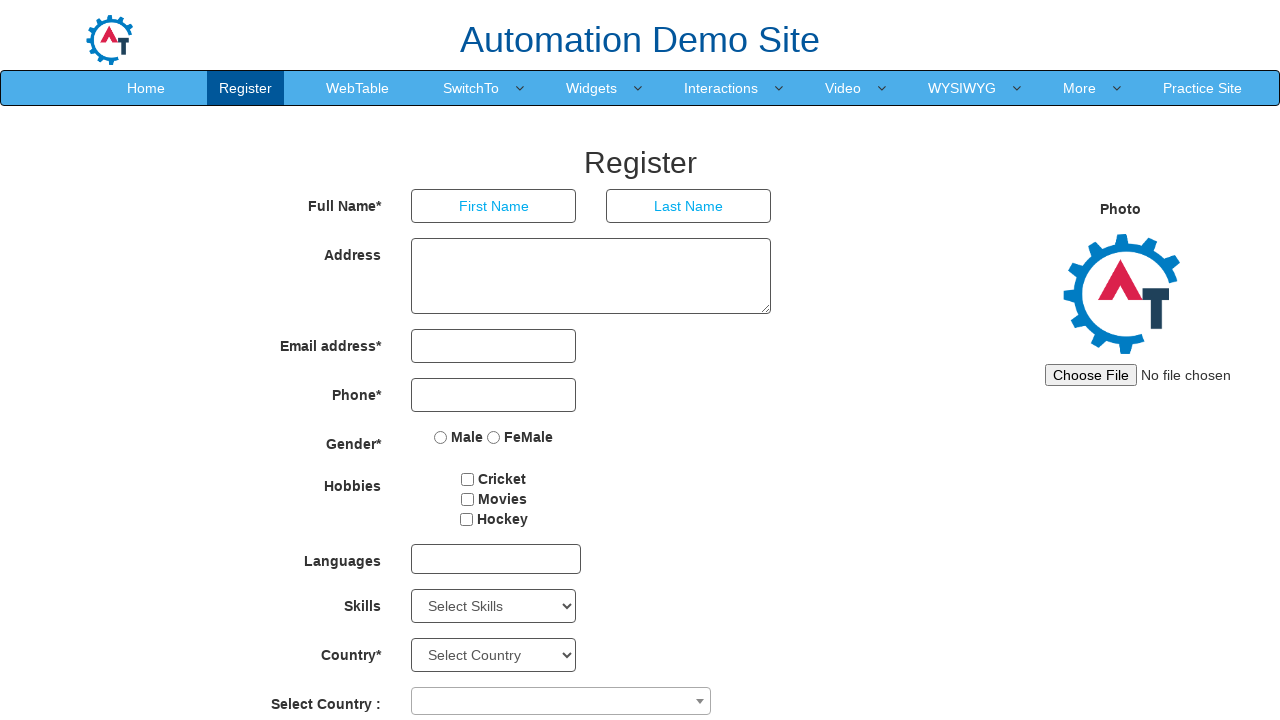

Waited for page to load (domcontentloaded state)
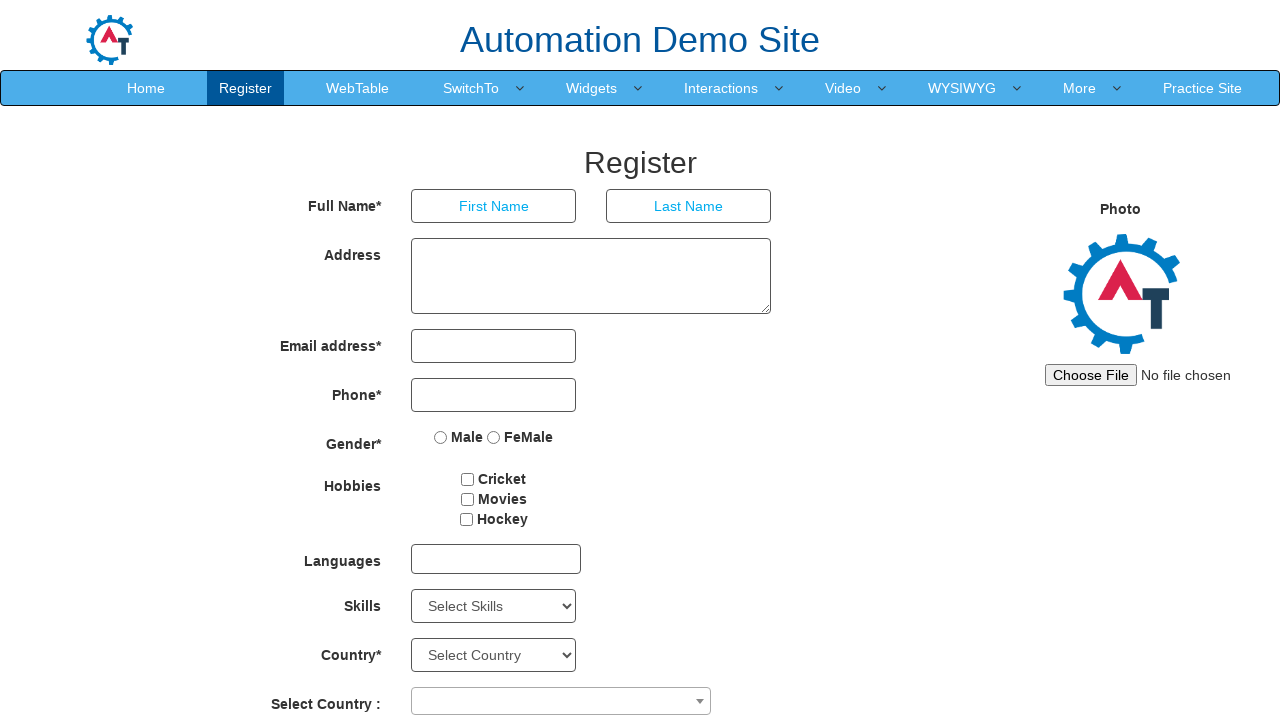

File upload input element became visible
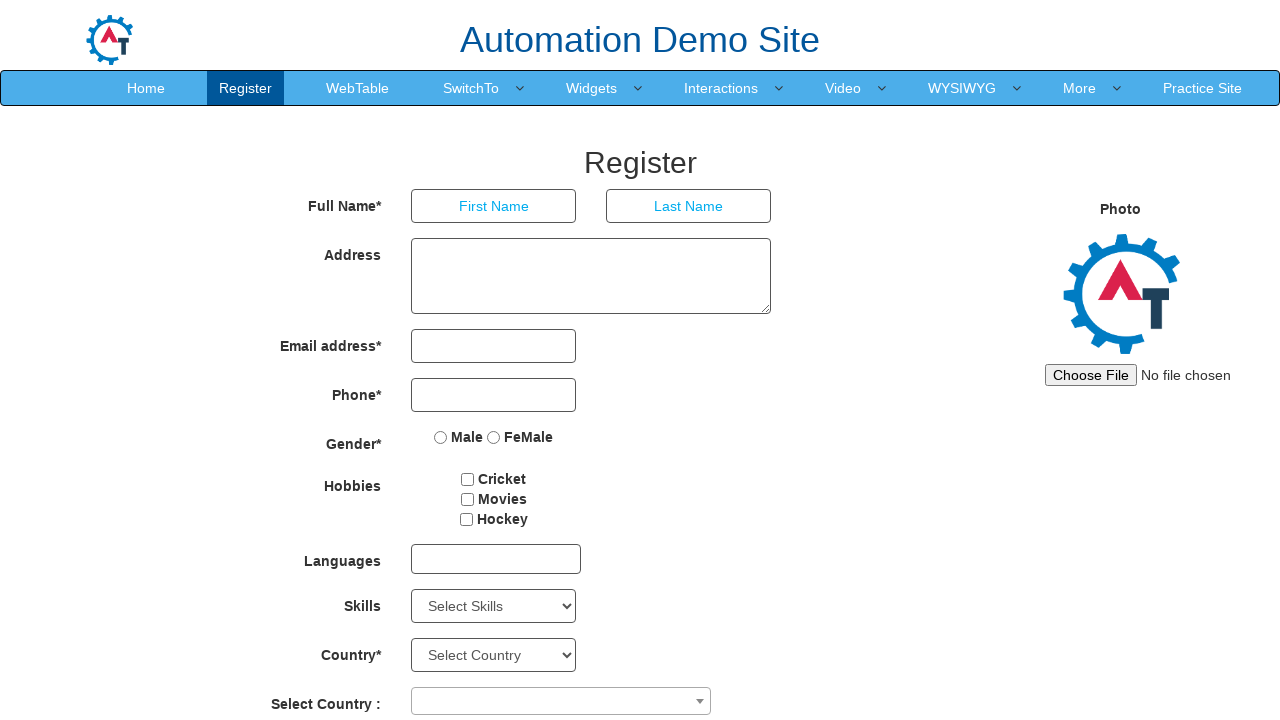

Created temporary test file for upload
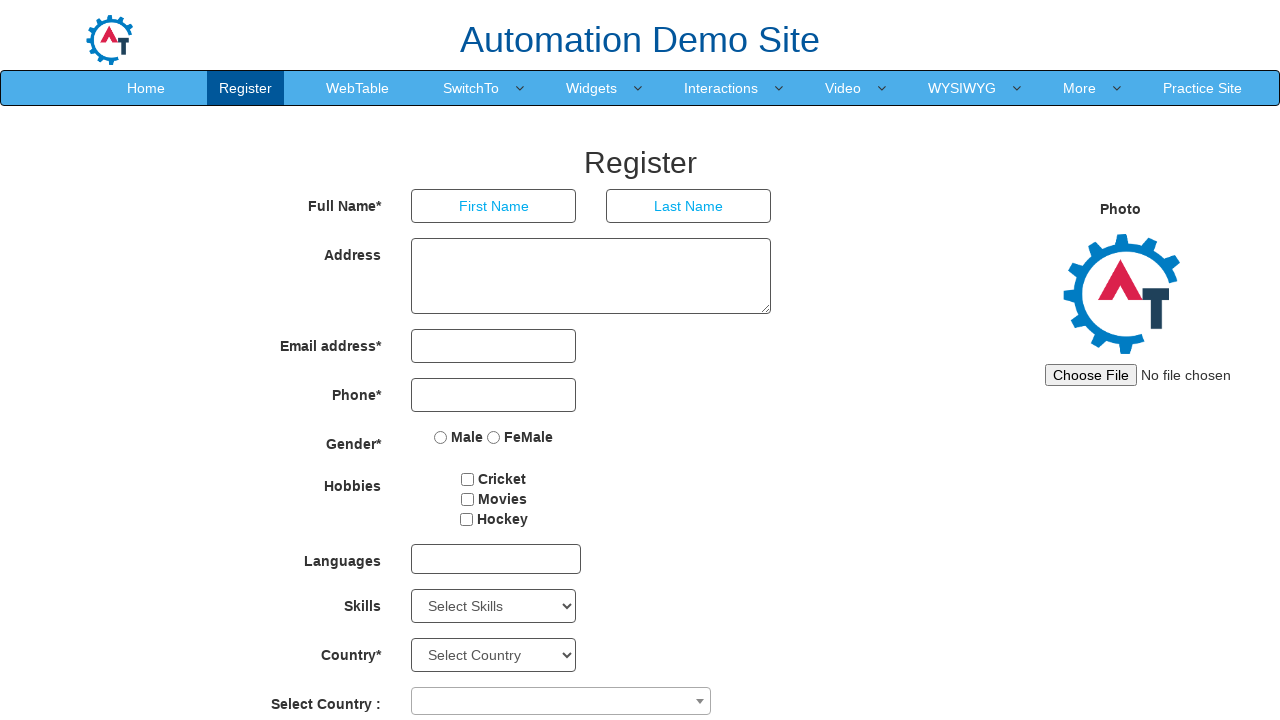

Uploaded file to the file input field
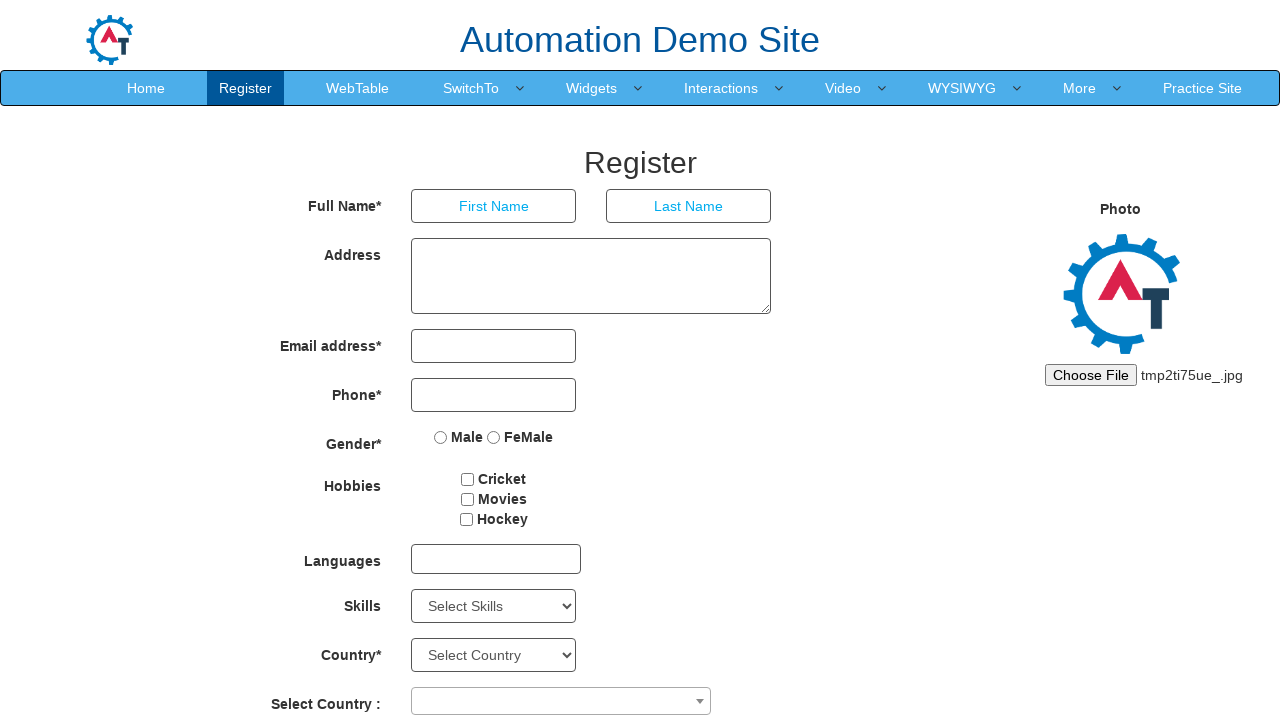

Cleaned up temporary file
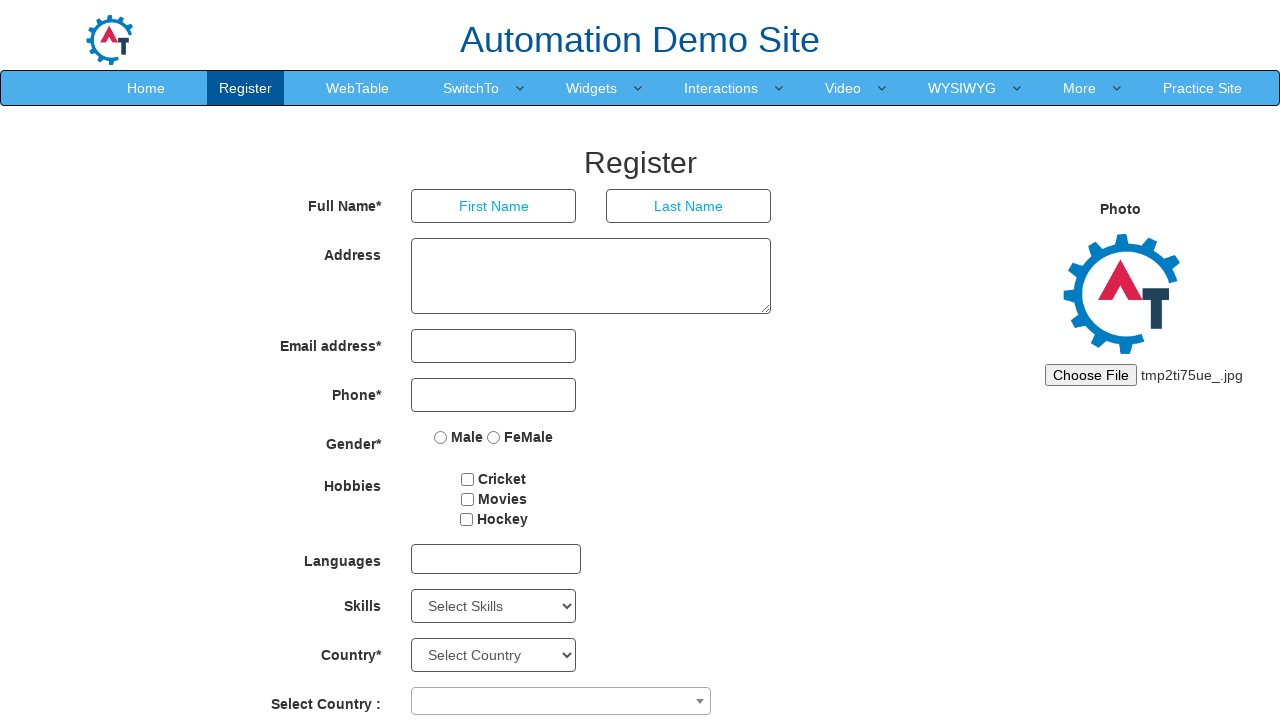

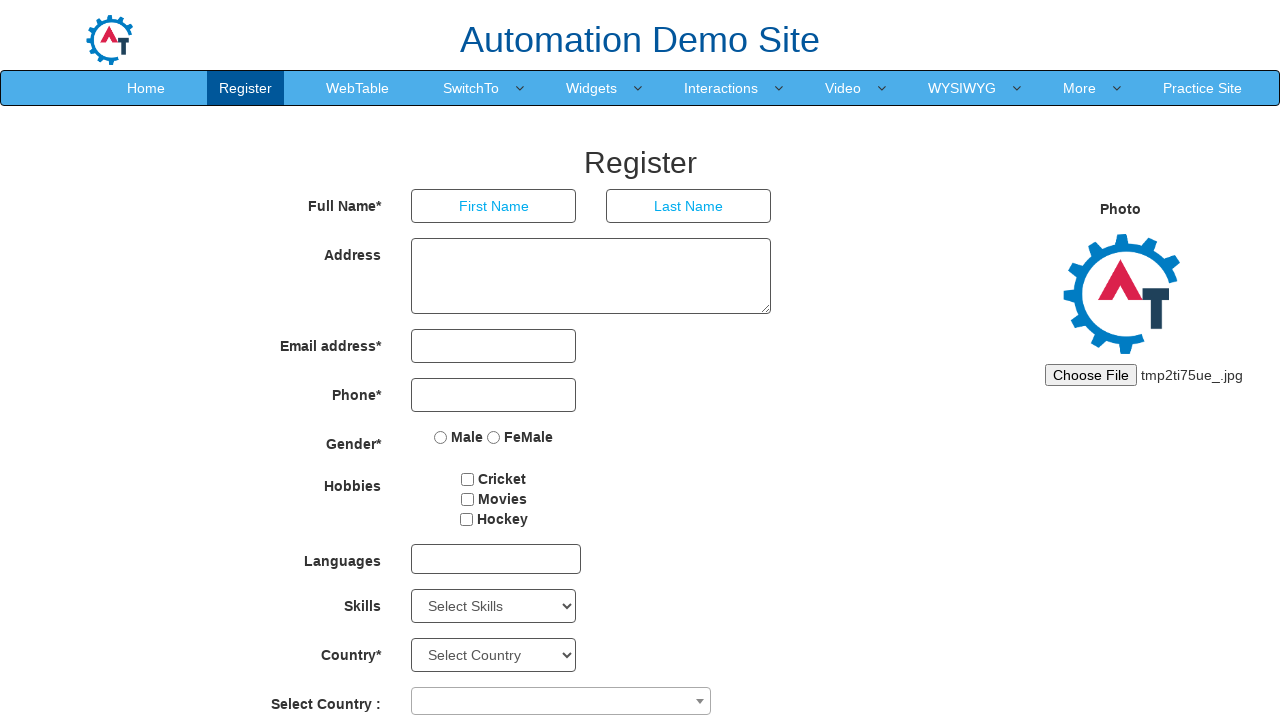